Tests dropdown functionality by selecting an option using index position

Starting URL: https://the-internet.herokuapp.com/dropdown

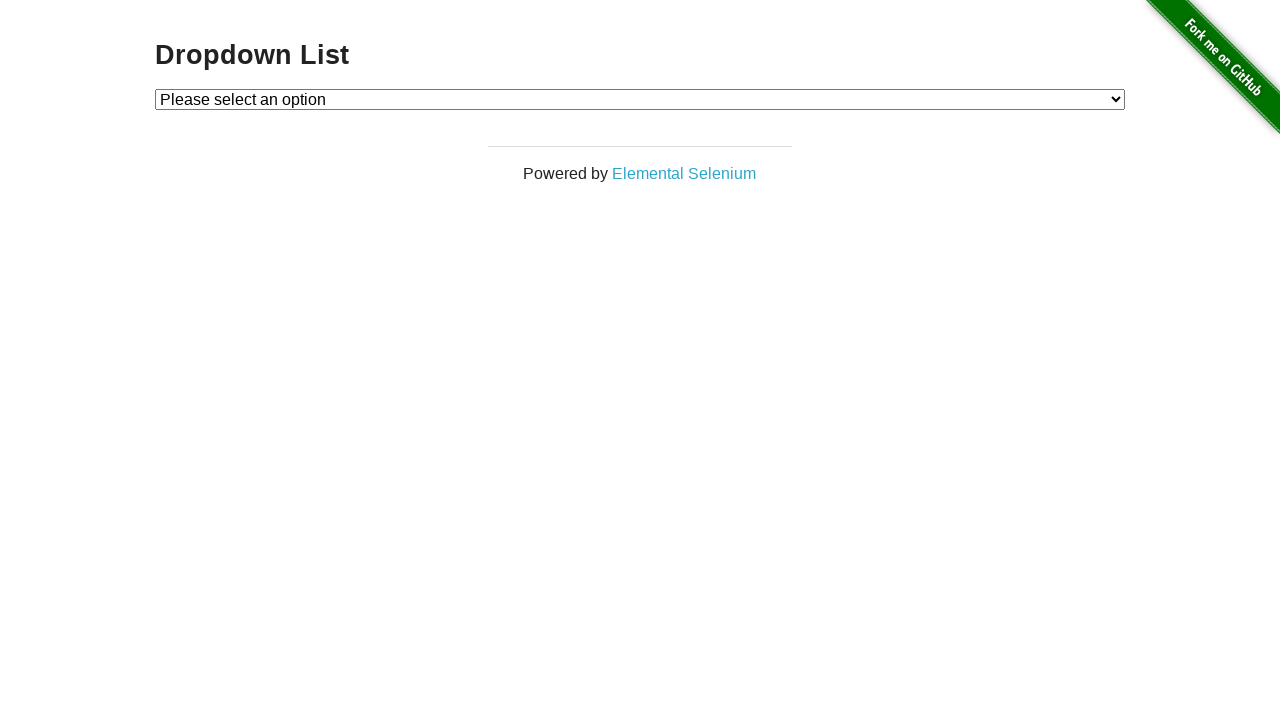

Navigated to dropdown page
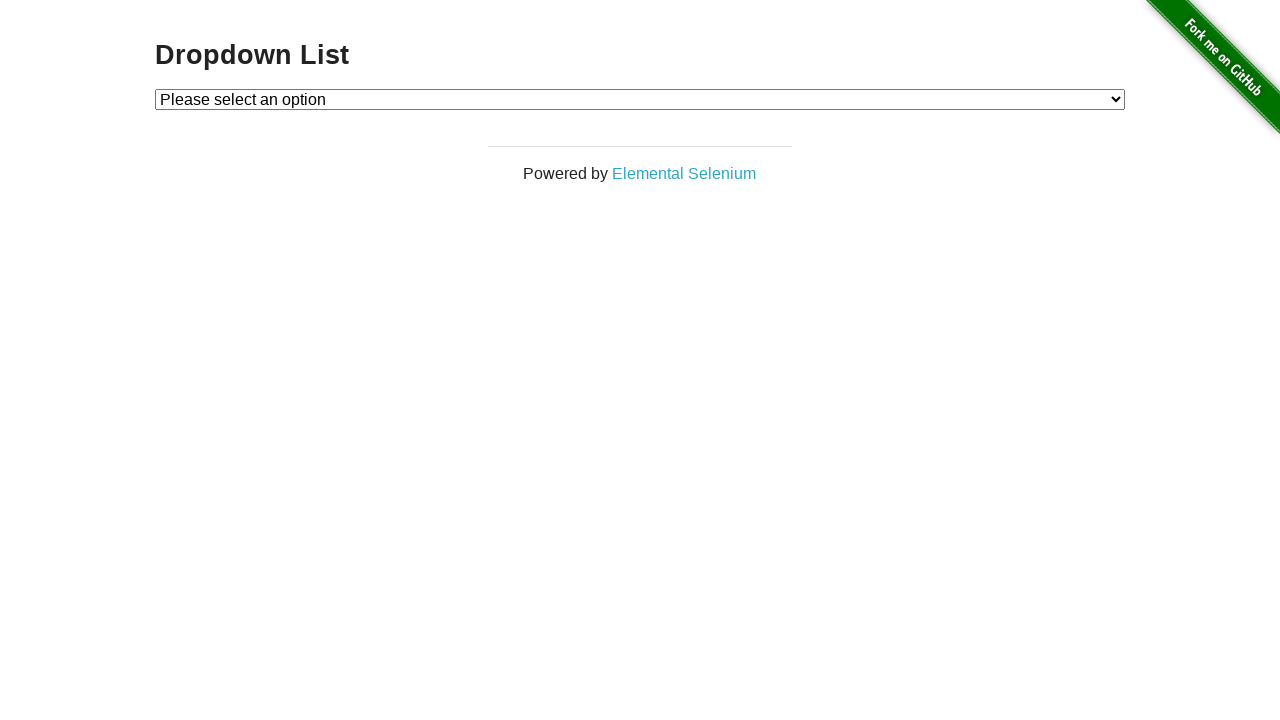

Located dropdown element
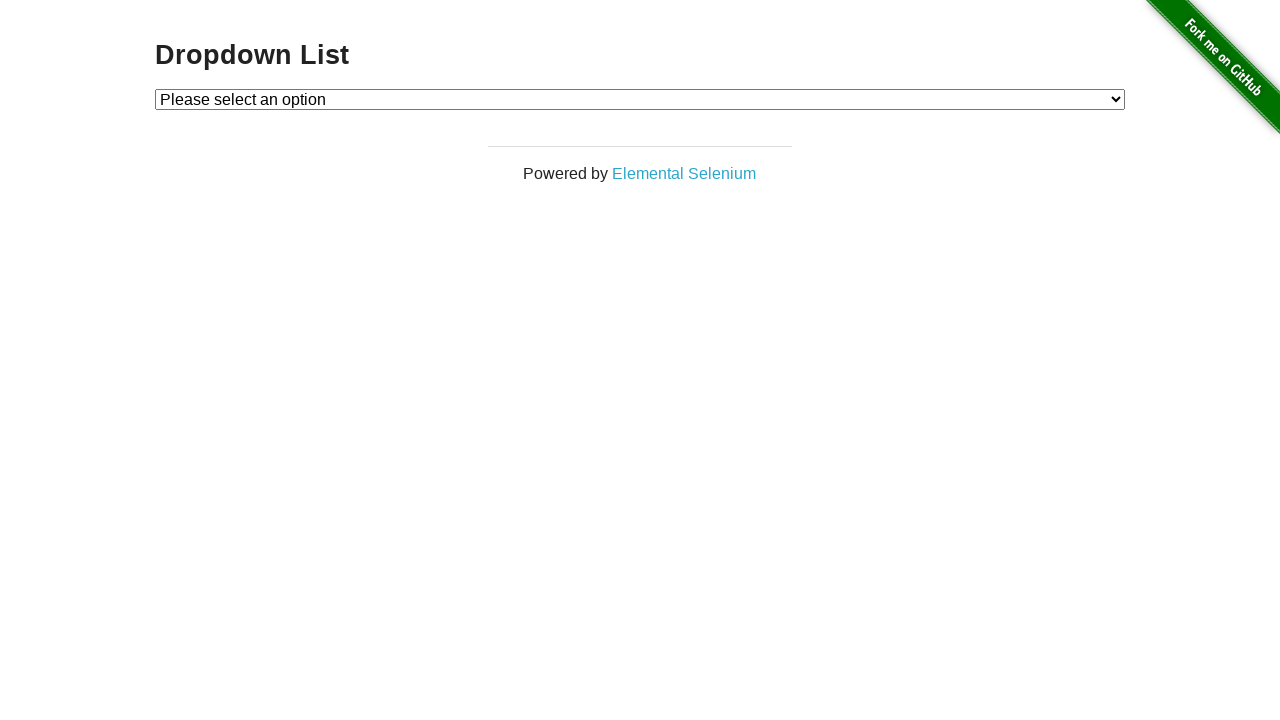

Selected dropdown option by index 2 (Option 2) on #dropdown
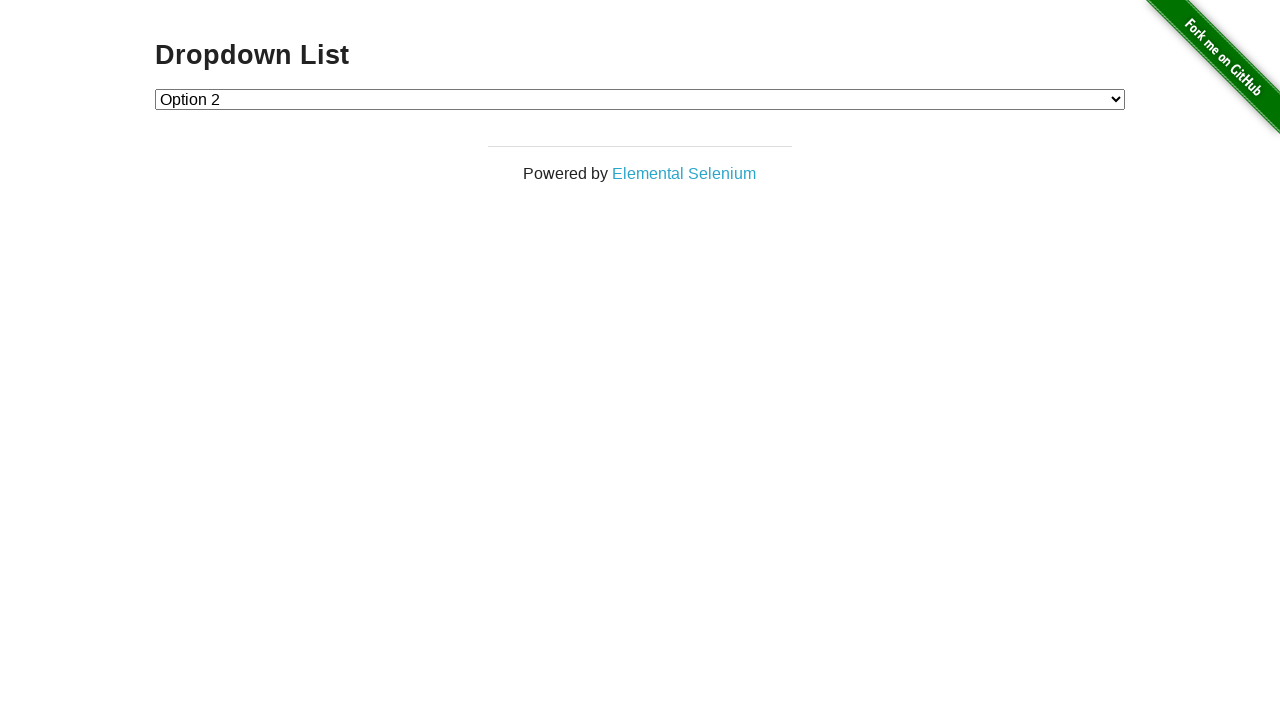

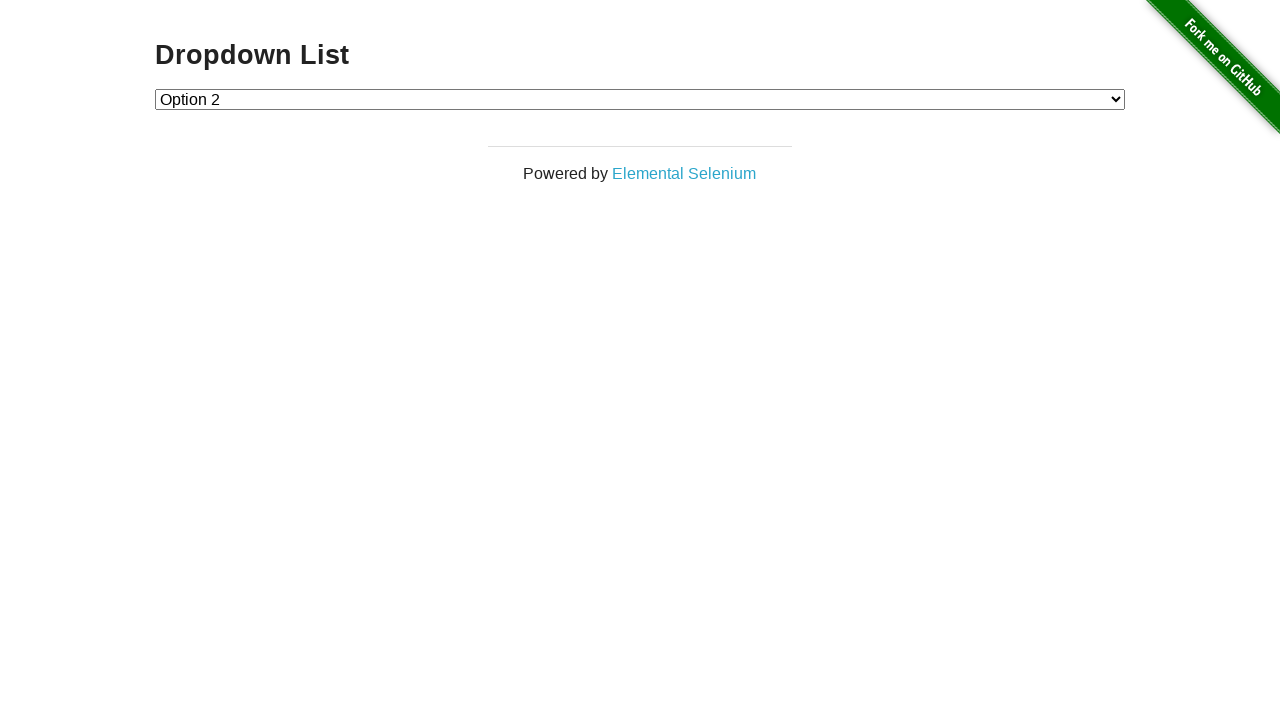